Tests window switching functionality by clicking a link that opens a new window, extracting text from the new window, and using that text to fill a form field in the original window

Starting URL: https://rahulshettyacademy.com/loginpagePractise/

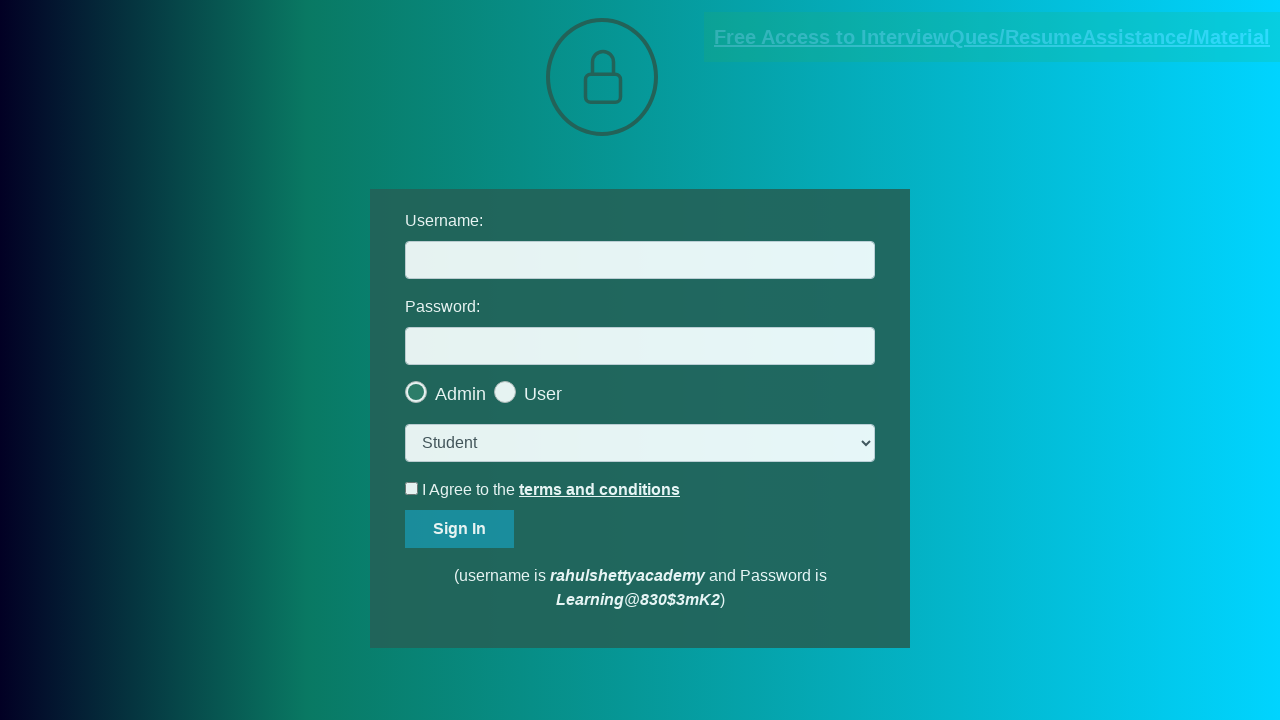

Clicked link that opens new window/tab at (992, 37) on a:has-text('Material')
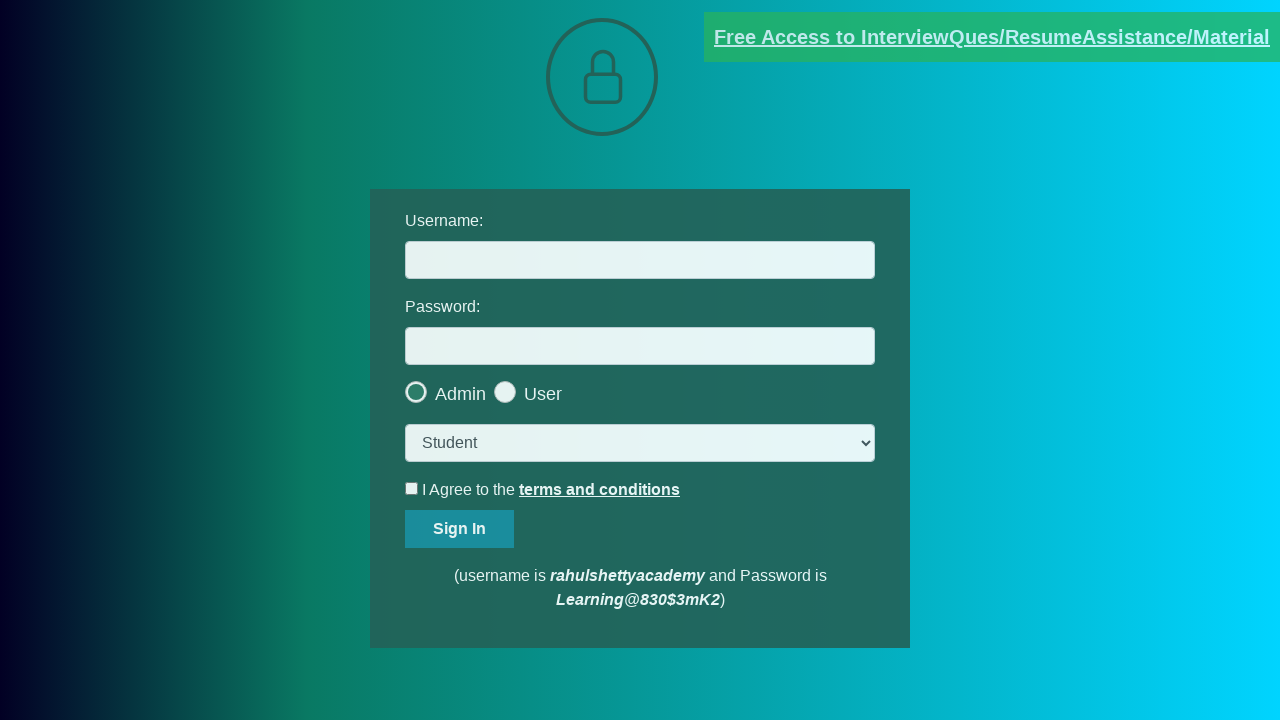

New page/window opened and captured
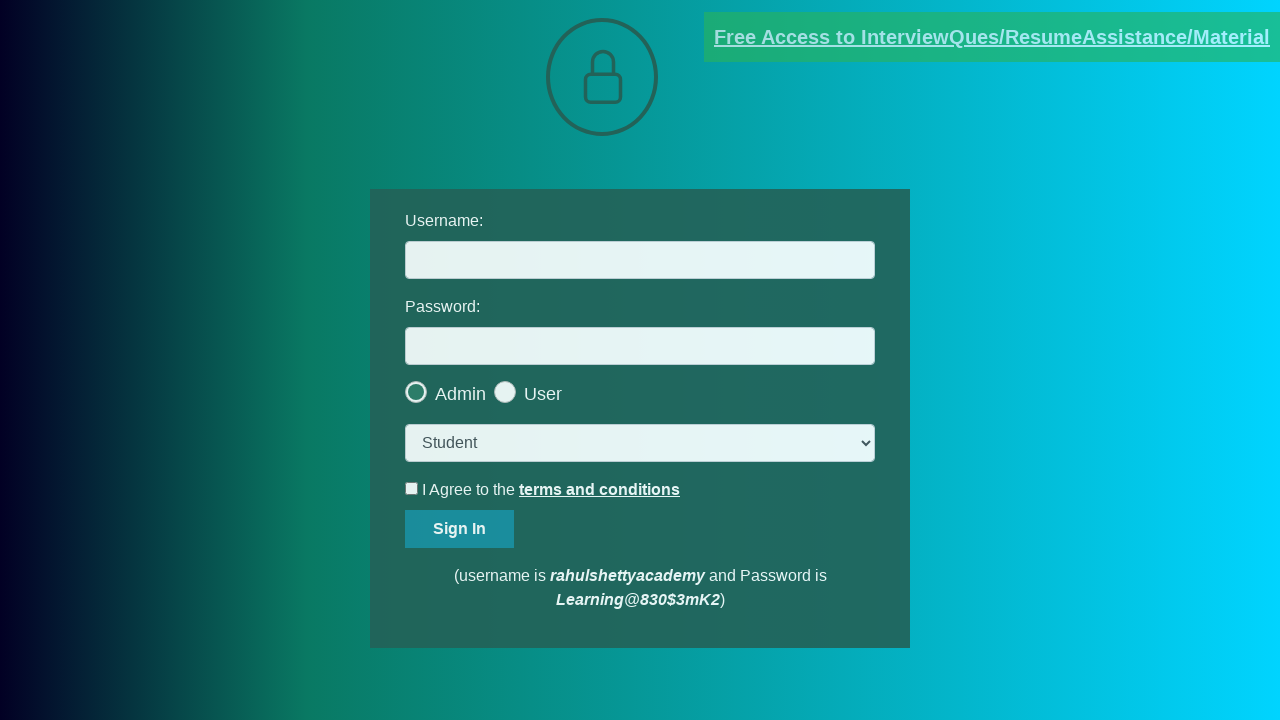

Waited for red paragraph element to load in new window
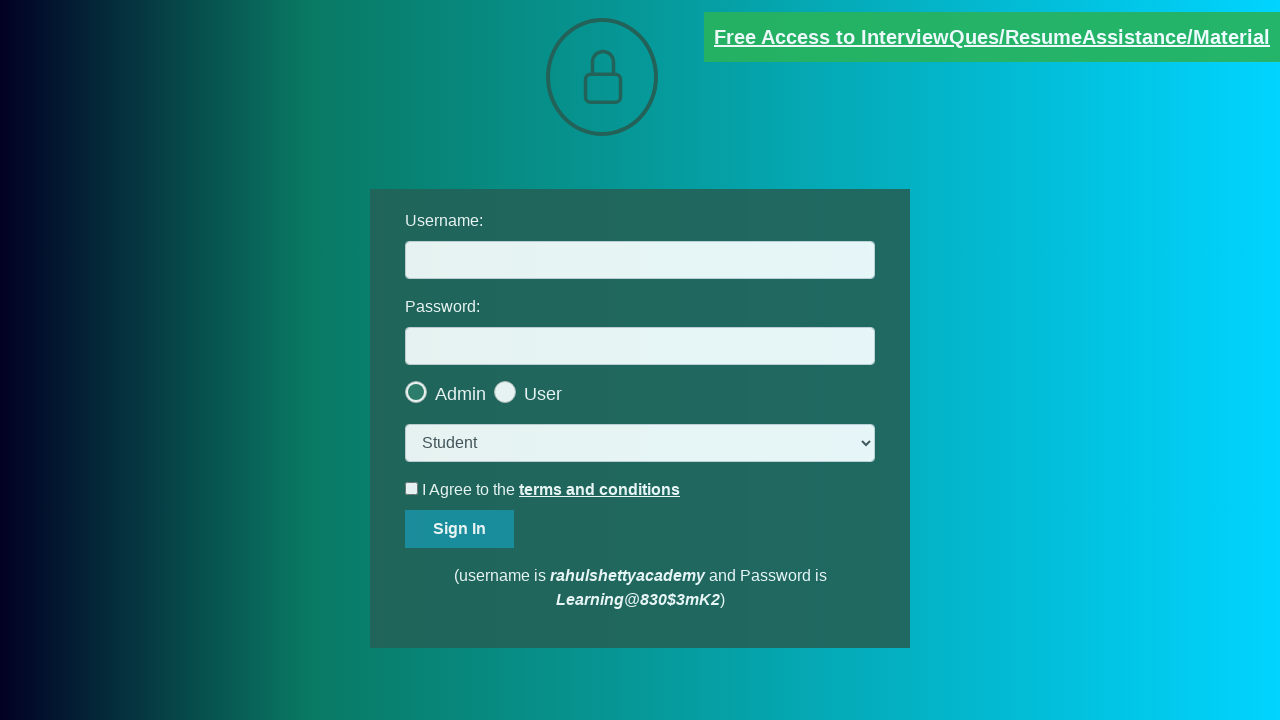

Extracted text content from red paragraph
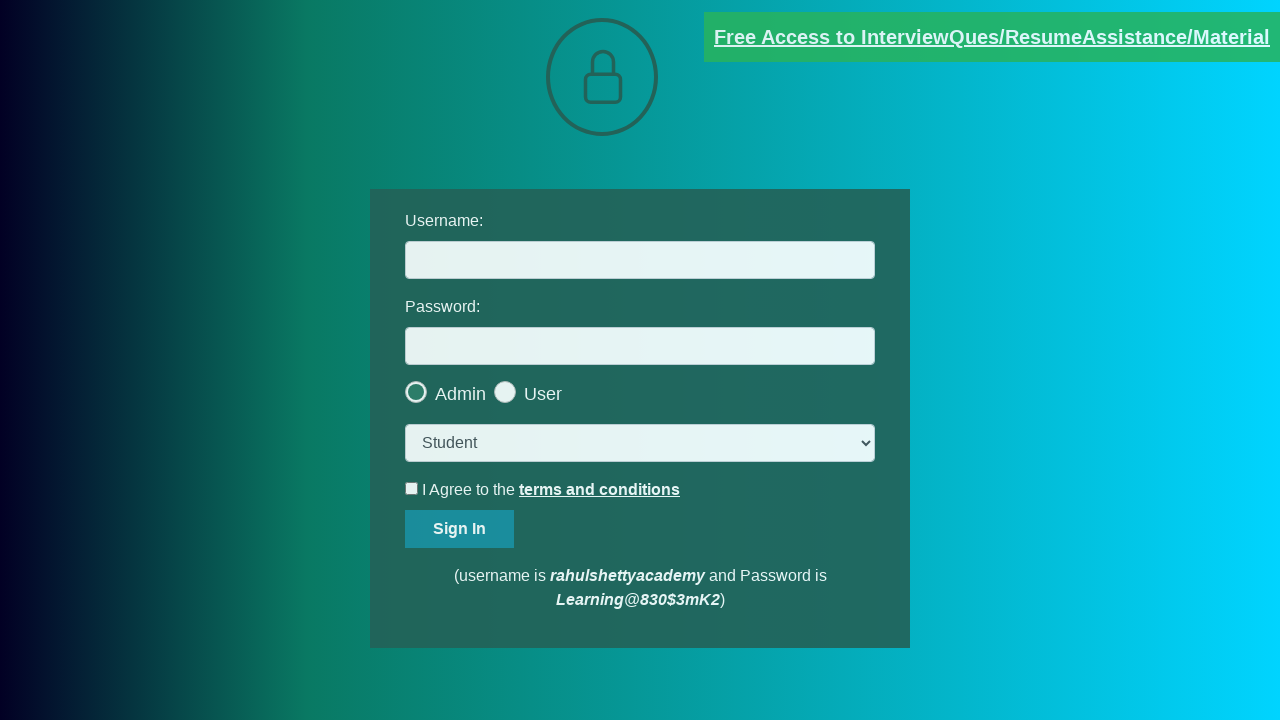

Parsed extracted text to get username: mentor@rahulshettyacademy.com
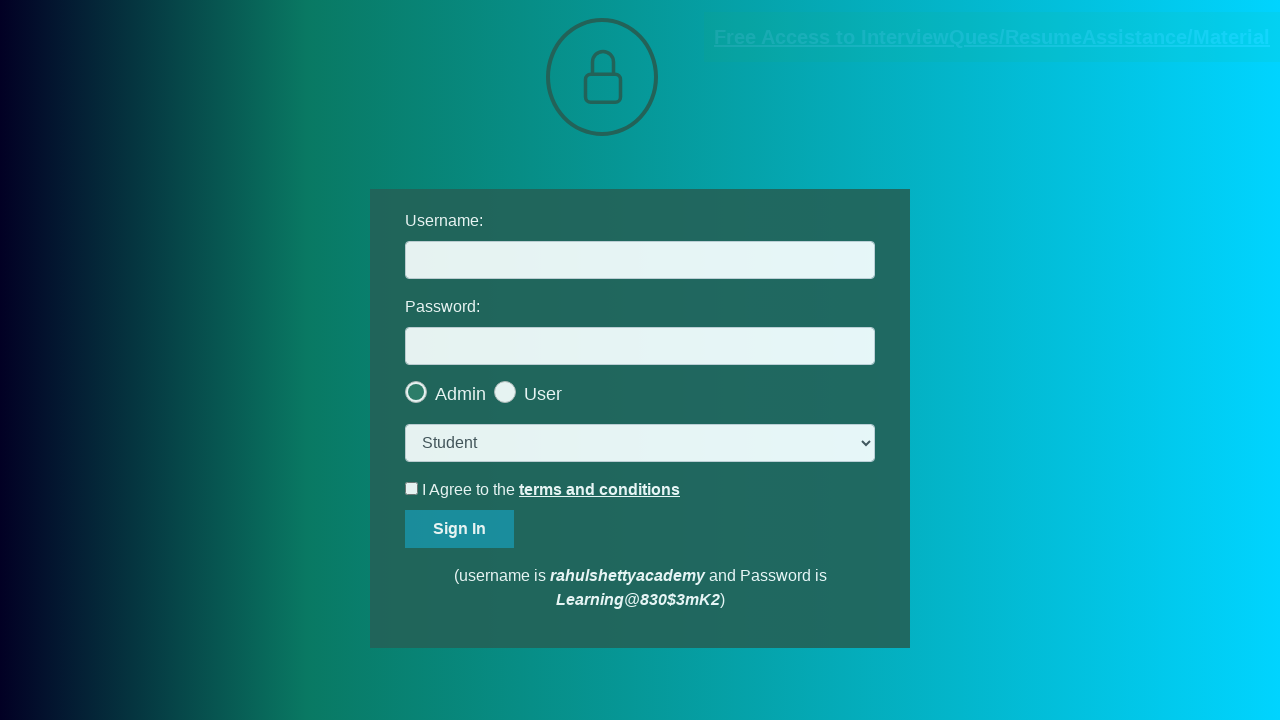

Switched back to original window and filled username field with extracted text on #username
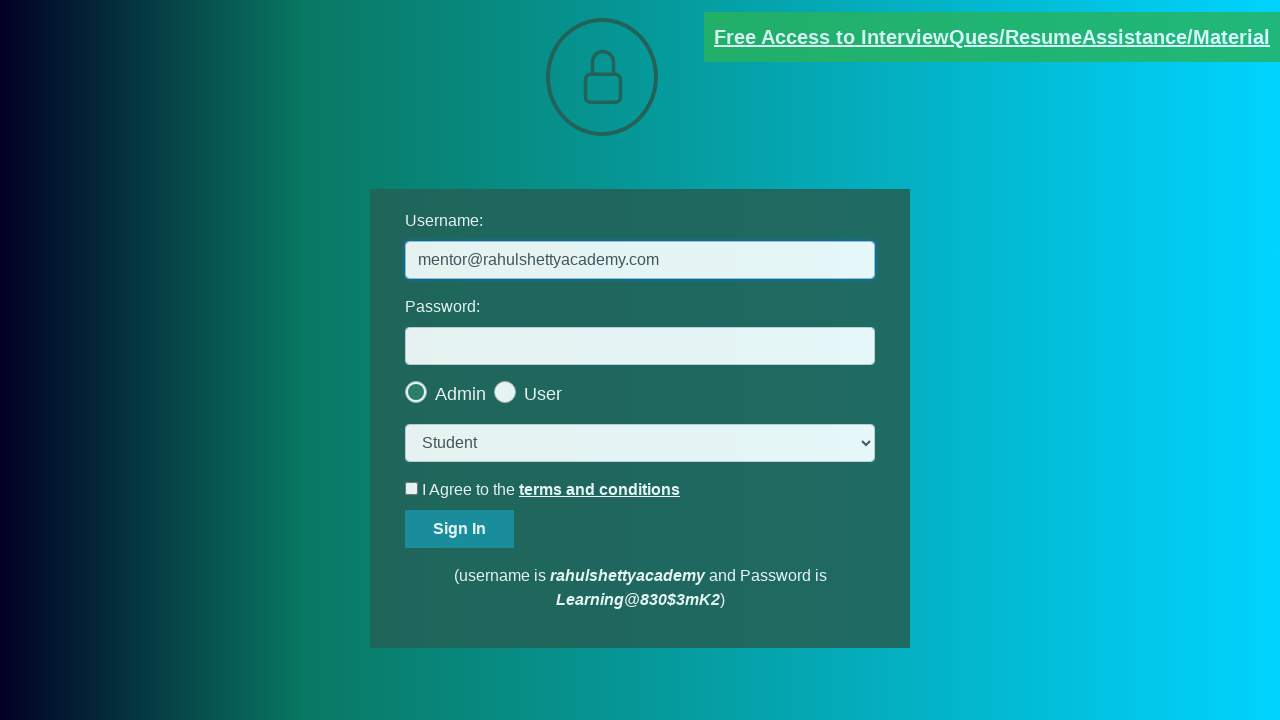

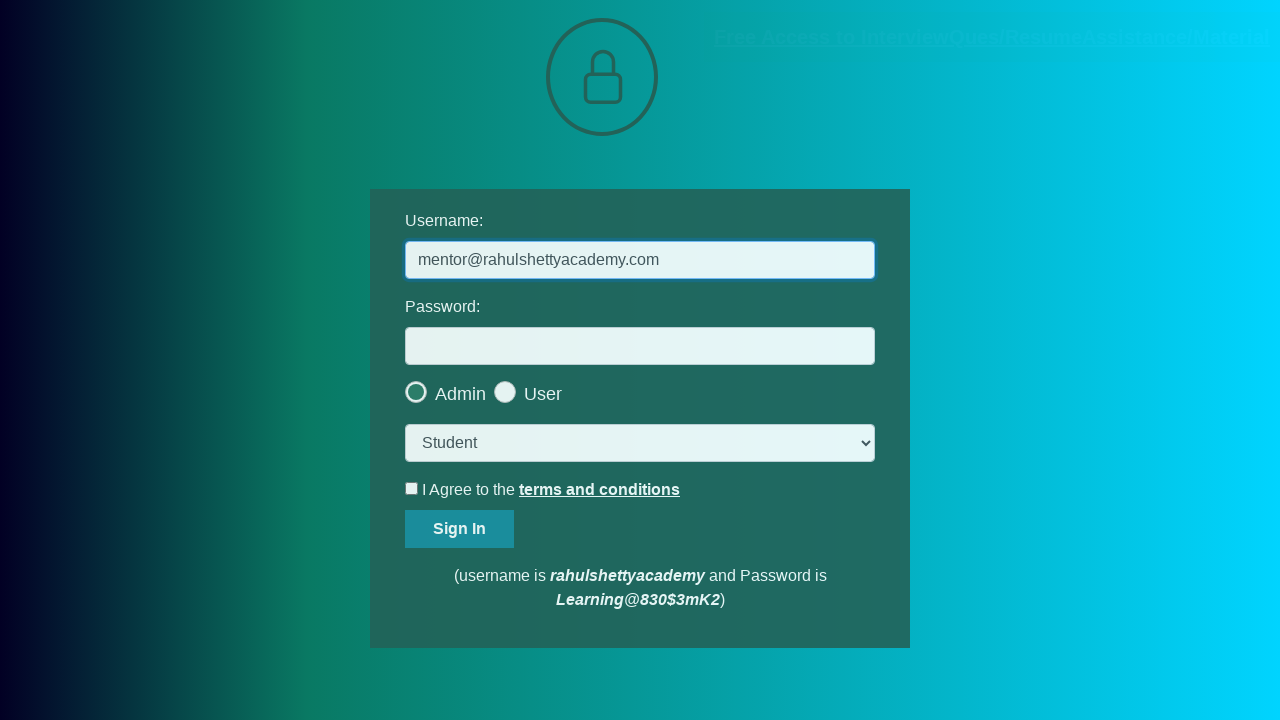